Tests drag and drop functionality by dragging an element onto a droppable target within an iframe

Starting URL: https://jqueryui.com/droppable/

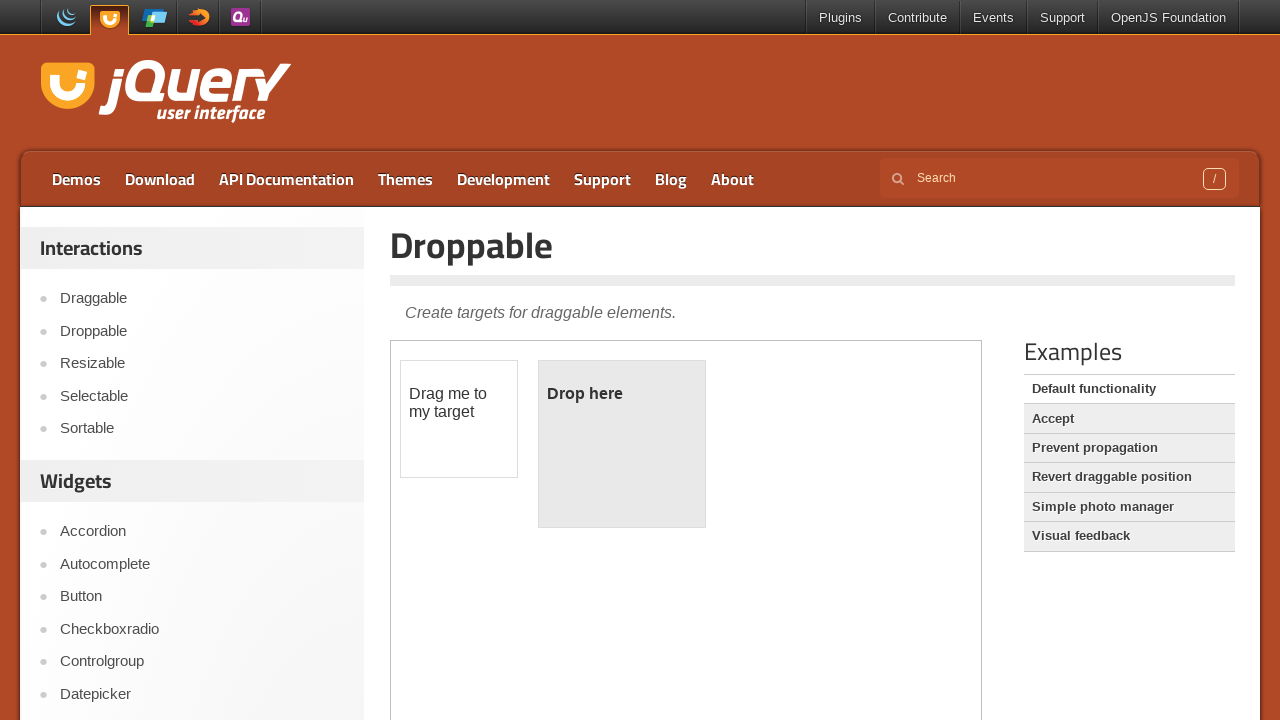

Located the demo iframe containing drag and drop elements
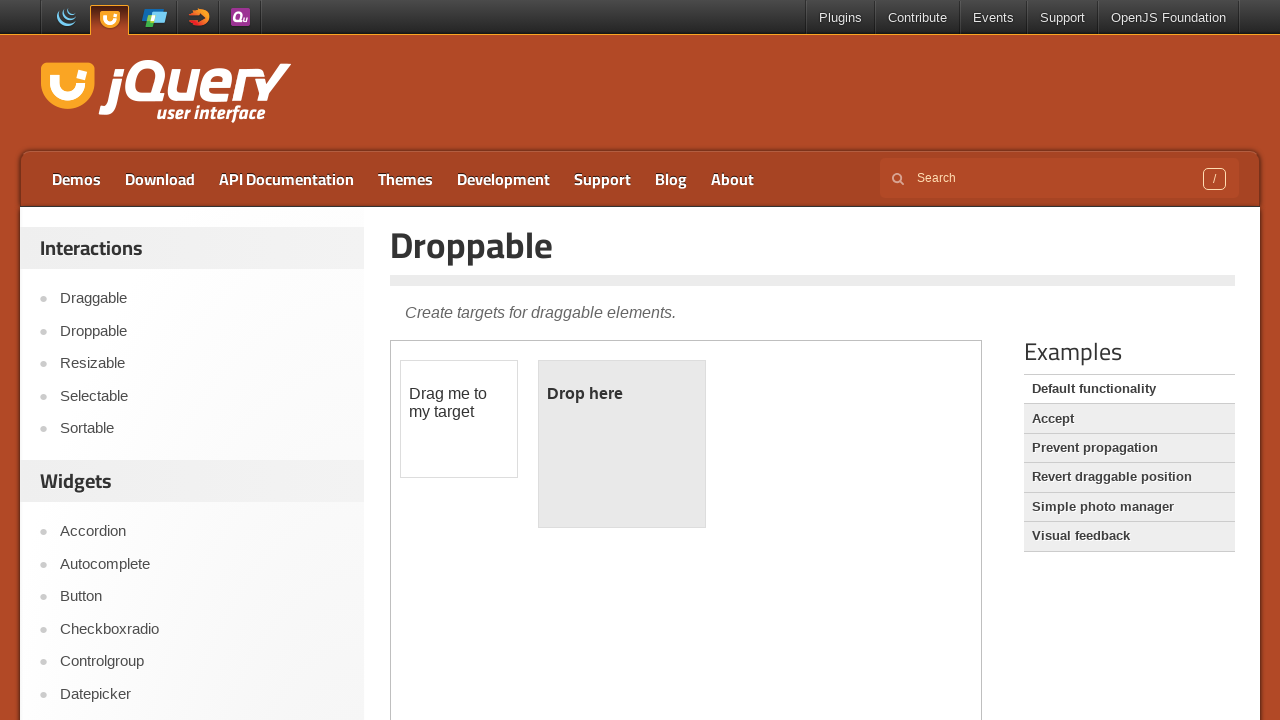

Located the draggable element
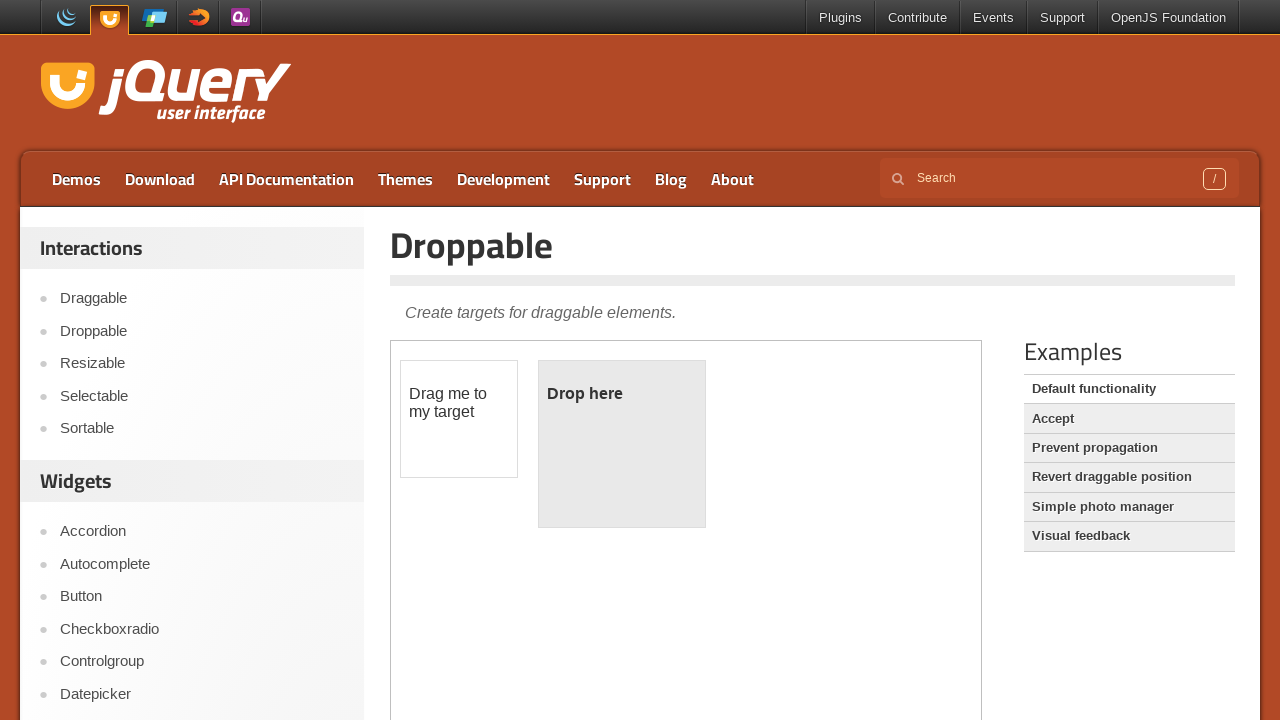

Located the droppable target element
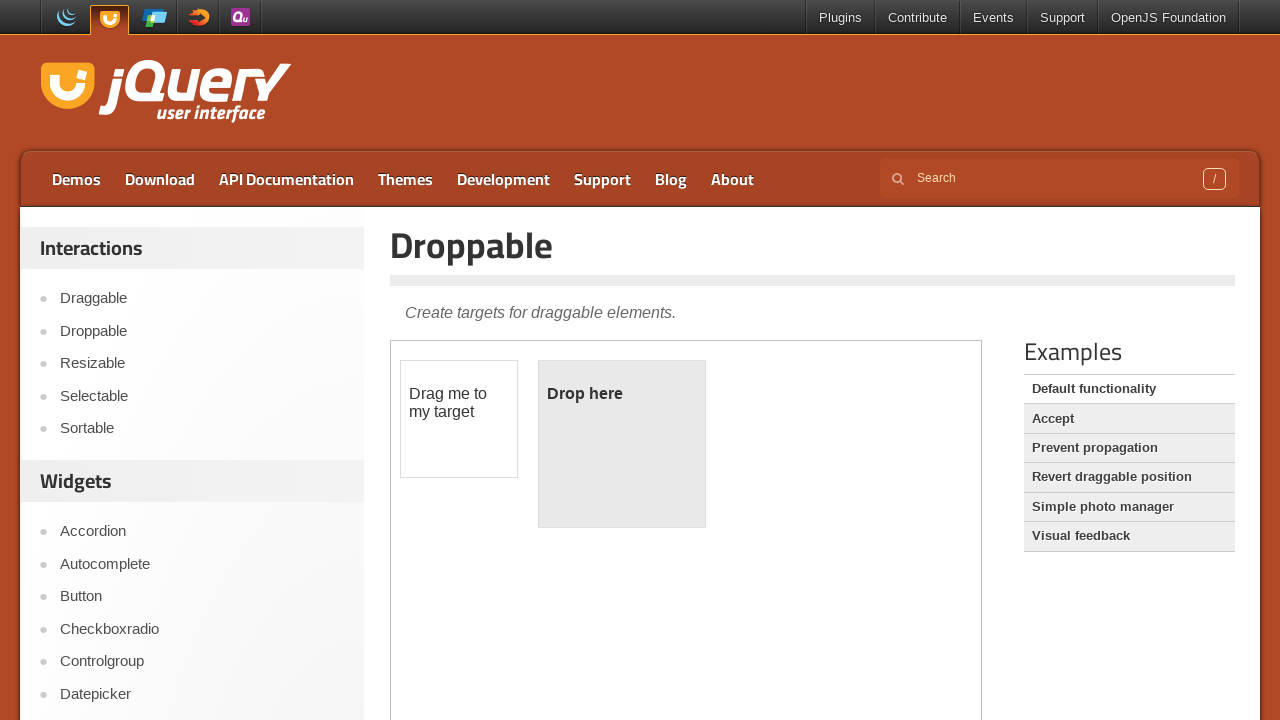

Dragged the draggable element onto the droppable target at (622, 444)
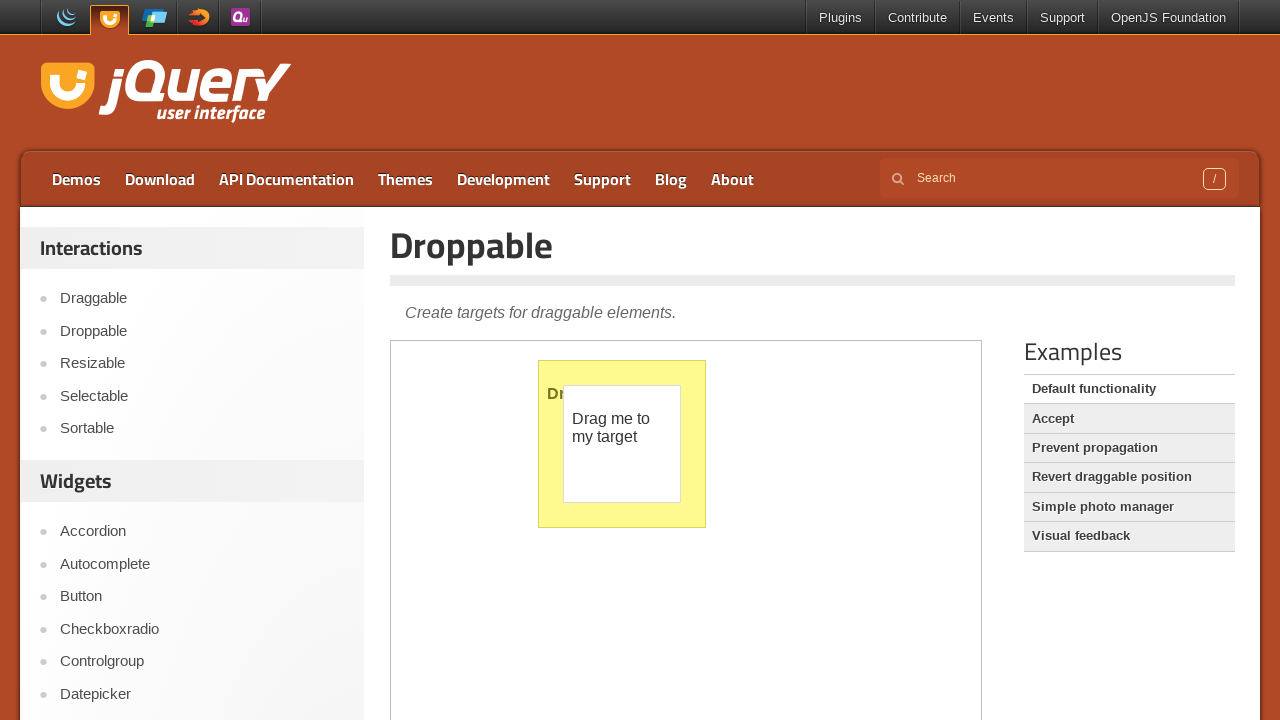

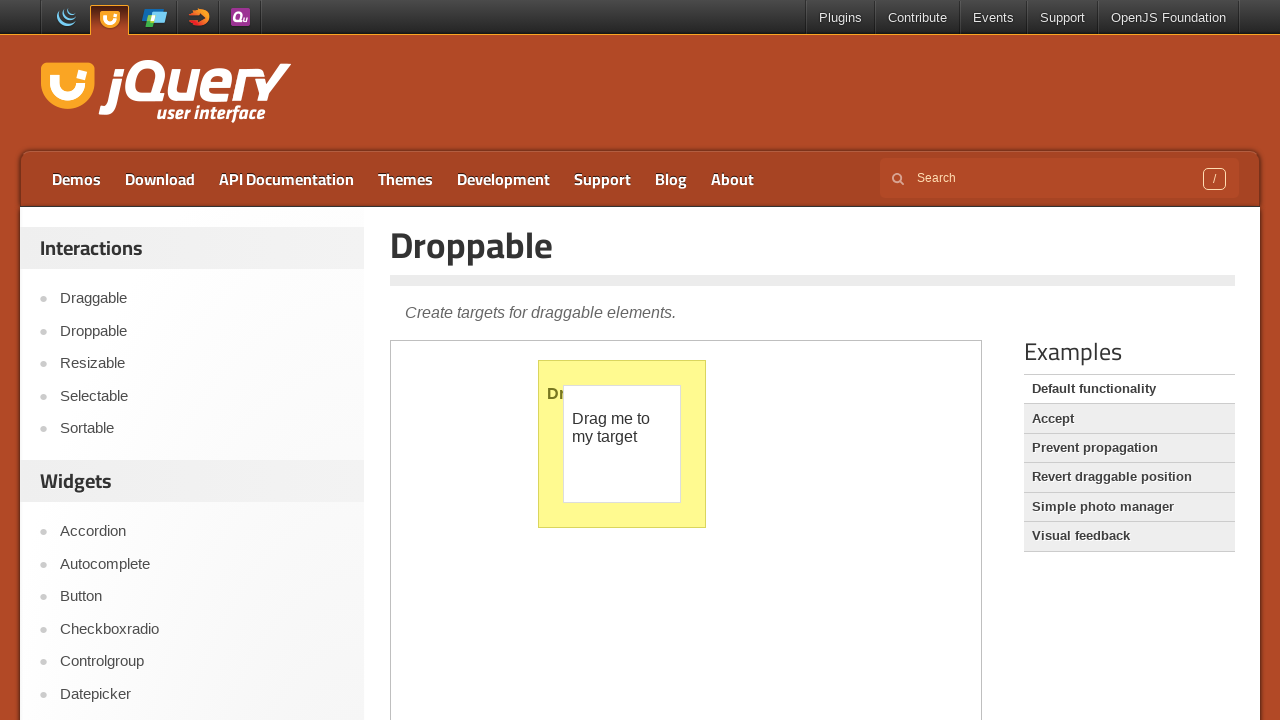